Tests that selecting the unstable branch option in the download modal changes the CDN URL to show a different version

Starting URL: https://angularjs.org

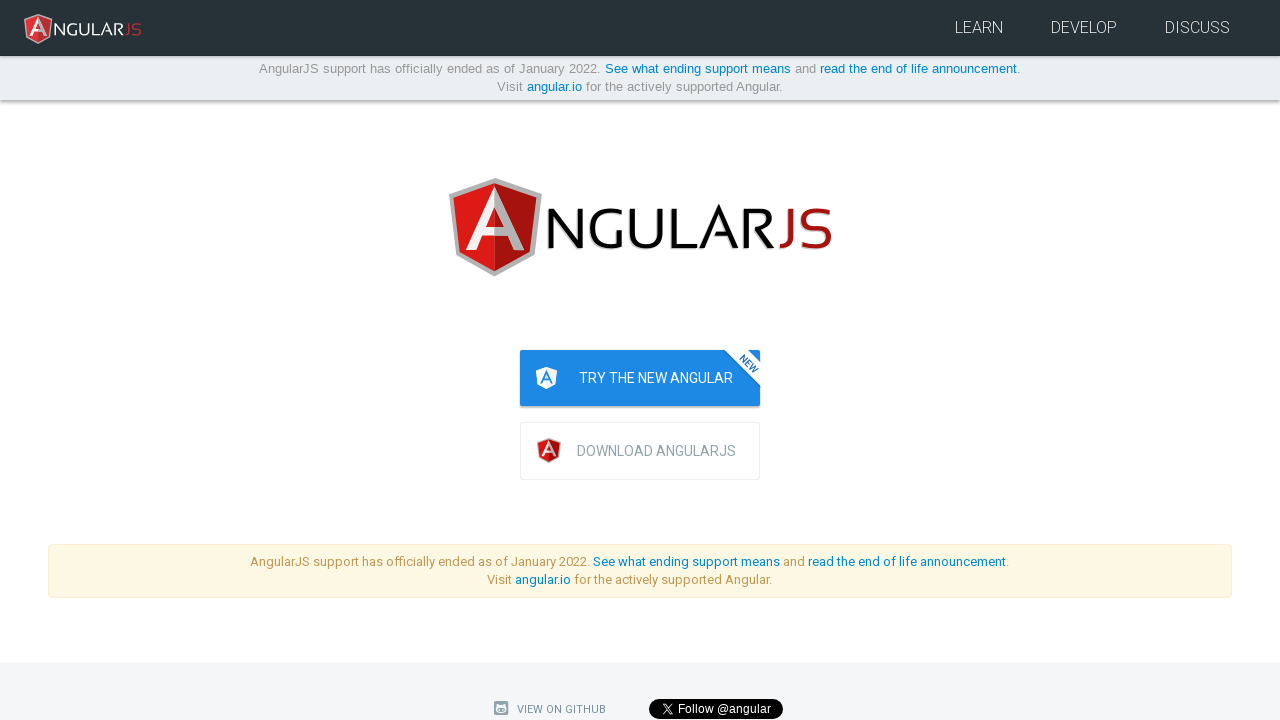

Clicked download button to open modal at (640, 451) on .download-btn
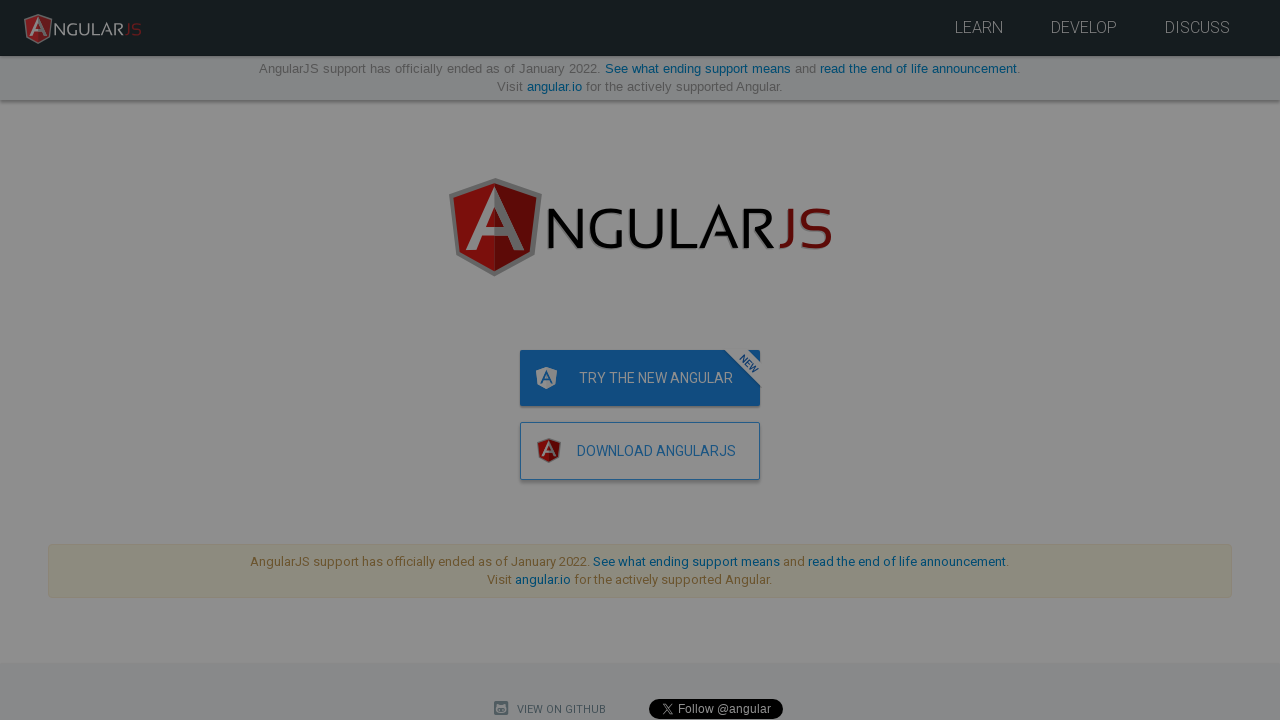

Waited 500ms for modal to appear
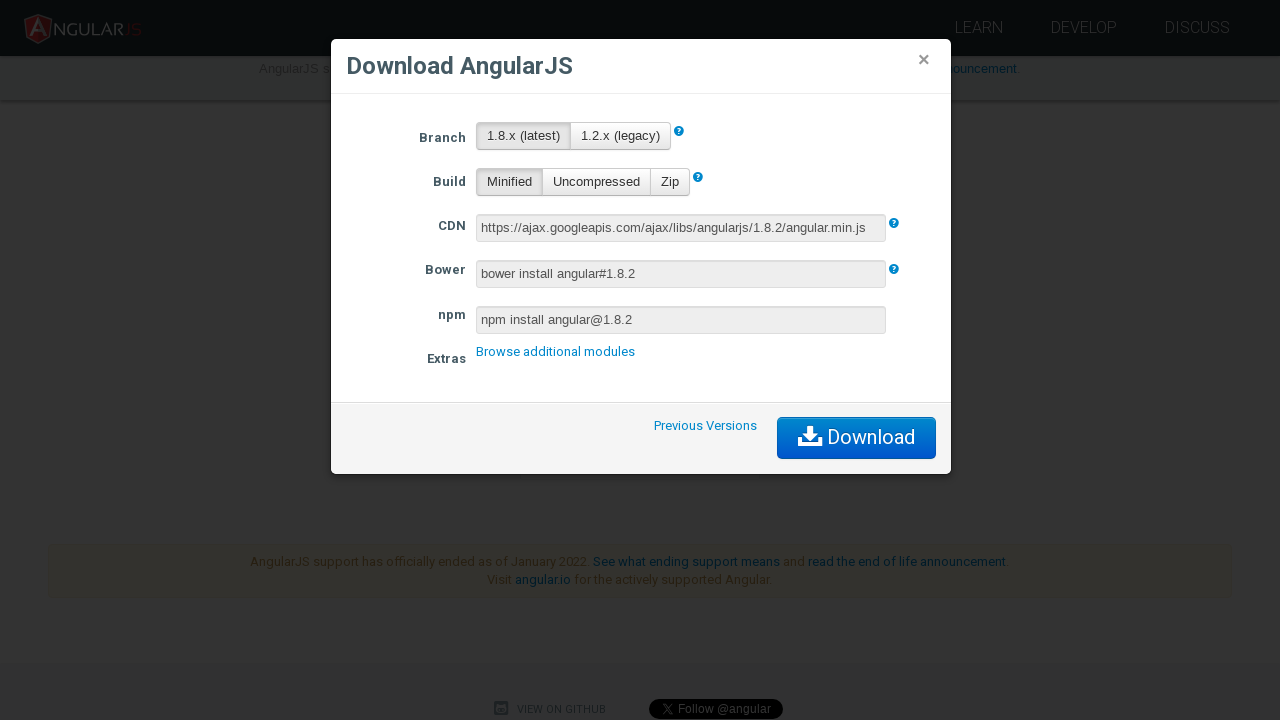

Clicked unstable branch button at (524, 136) on .branch-btns button:nth-child(1)
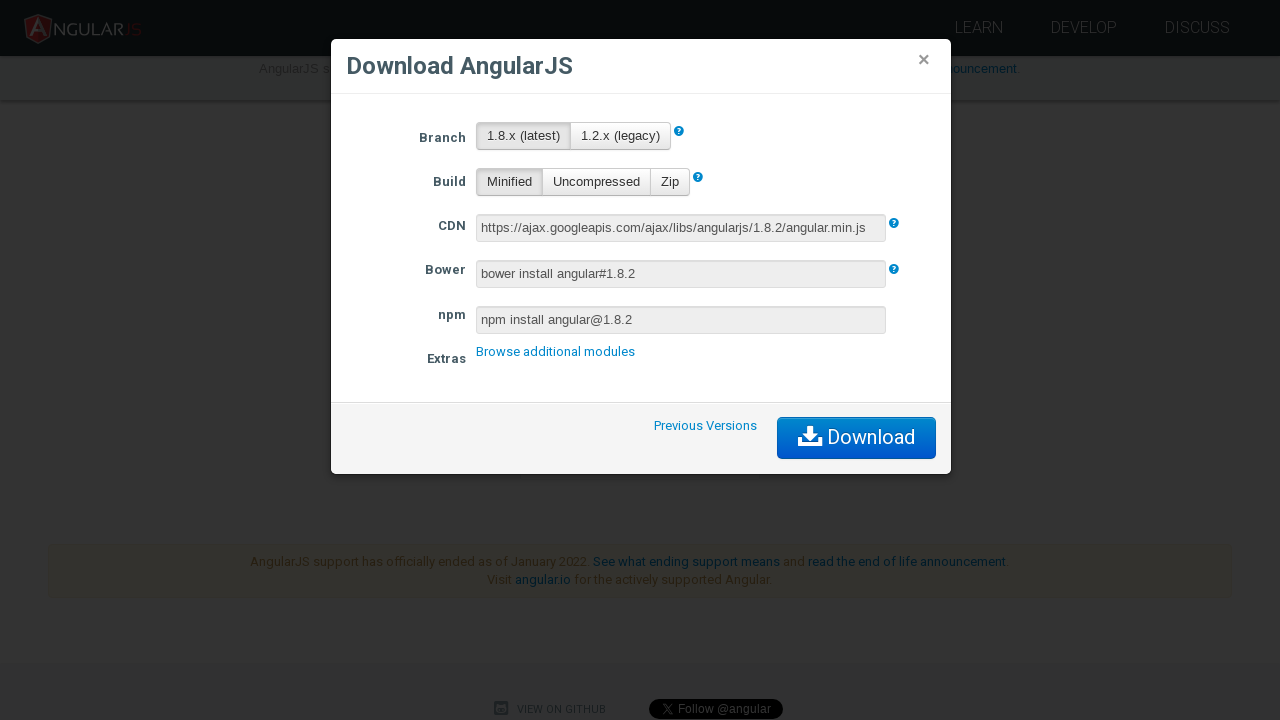

Waited 500ms for CDN URL to update
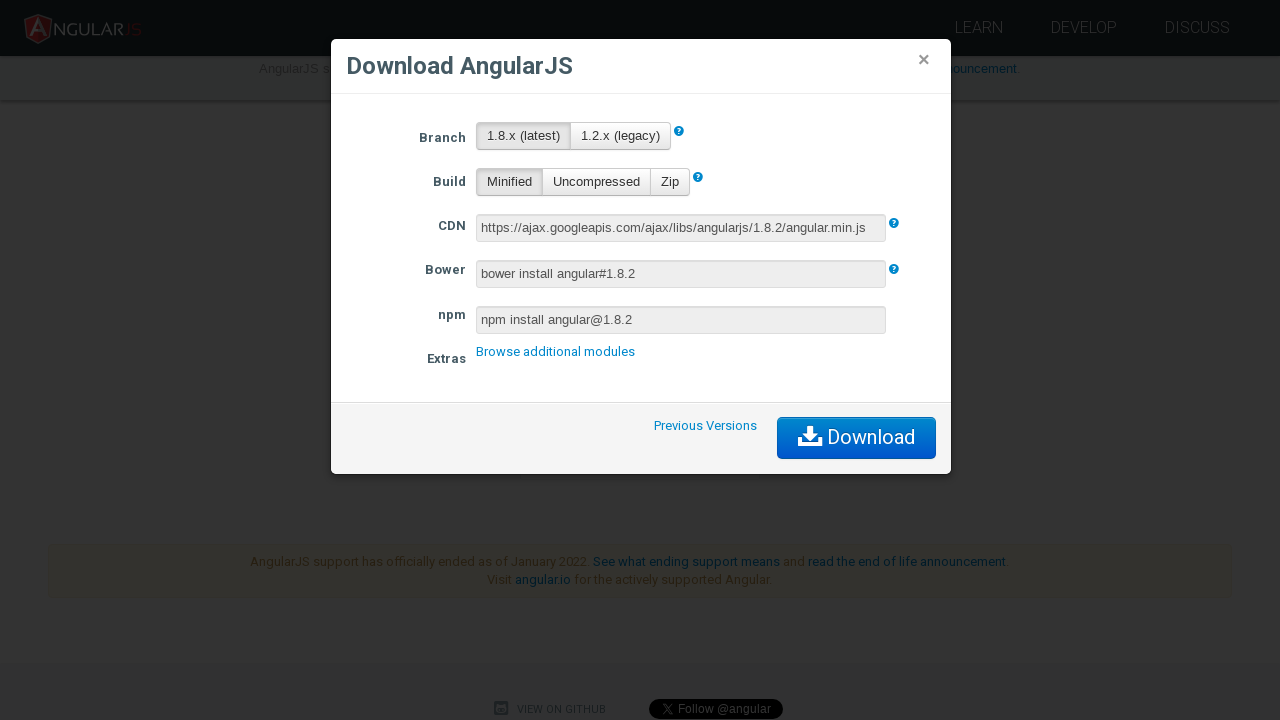

Located CDN URL input field
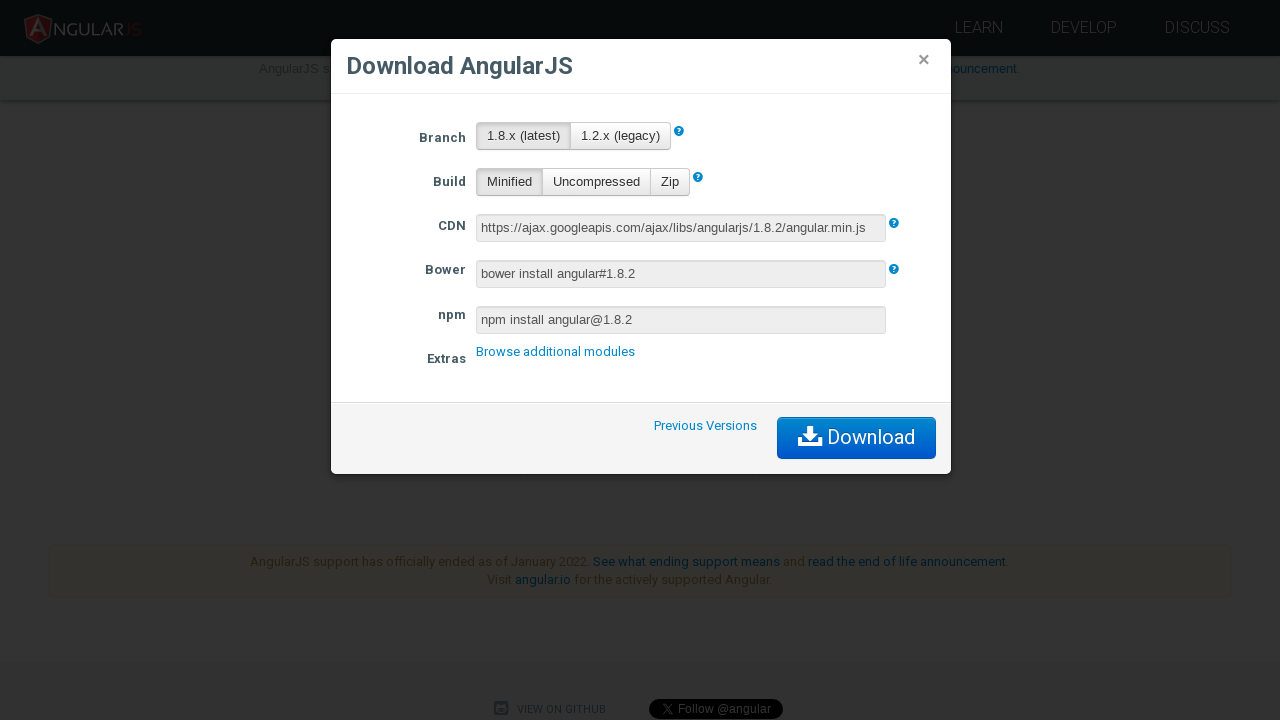

Verified CDN URL input element is present
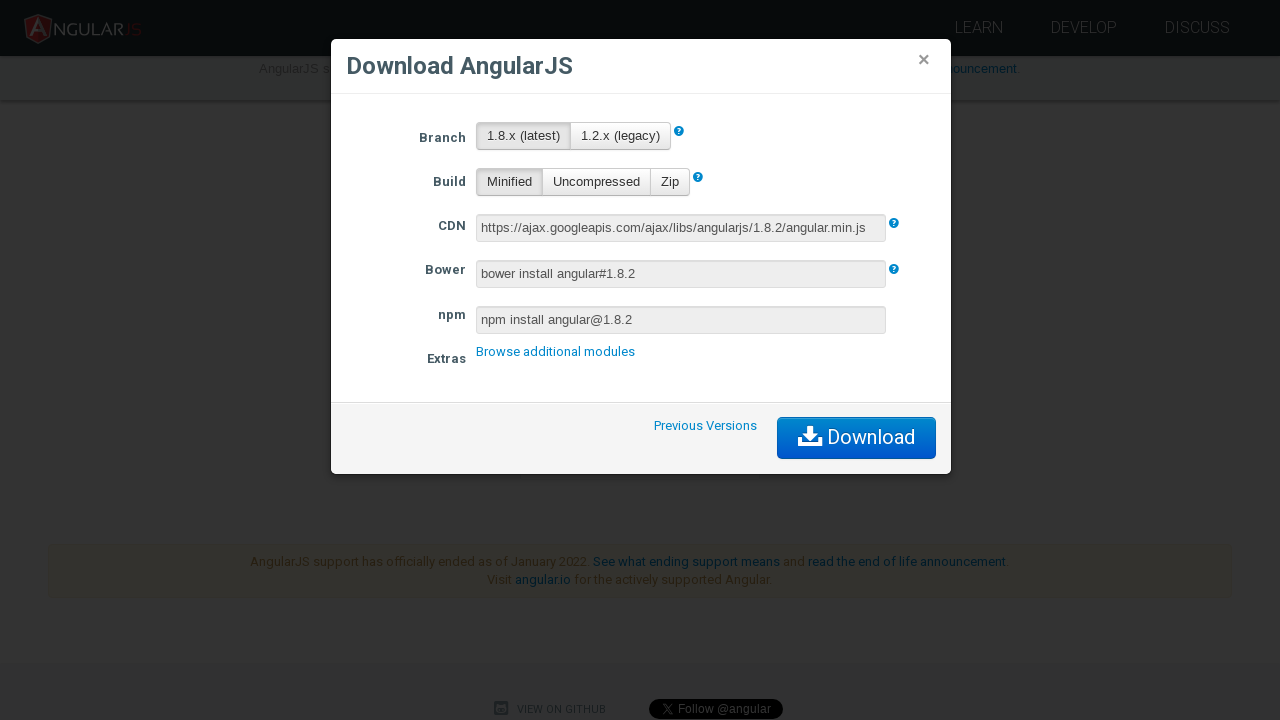

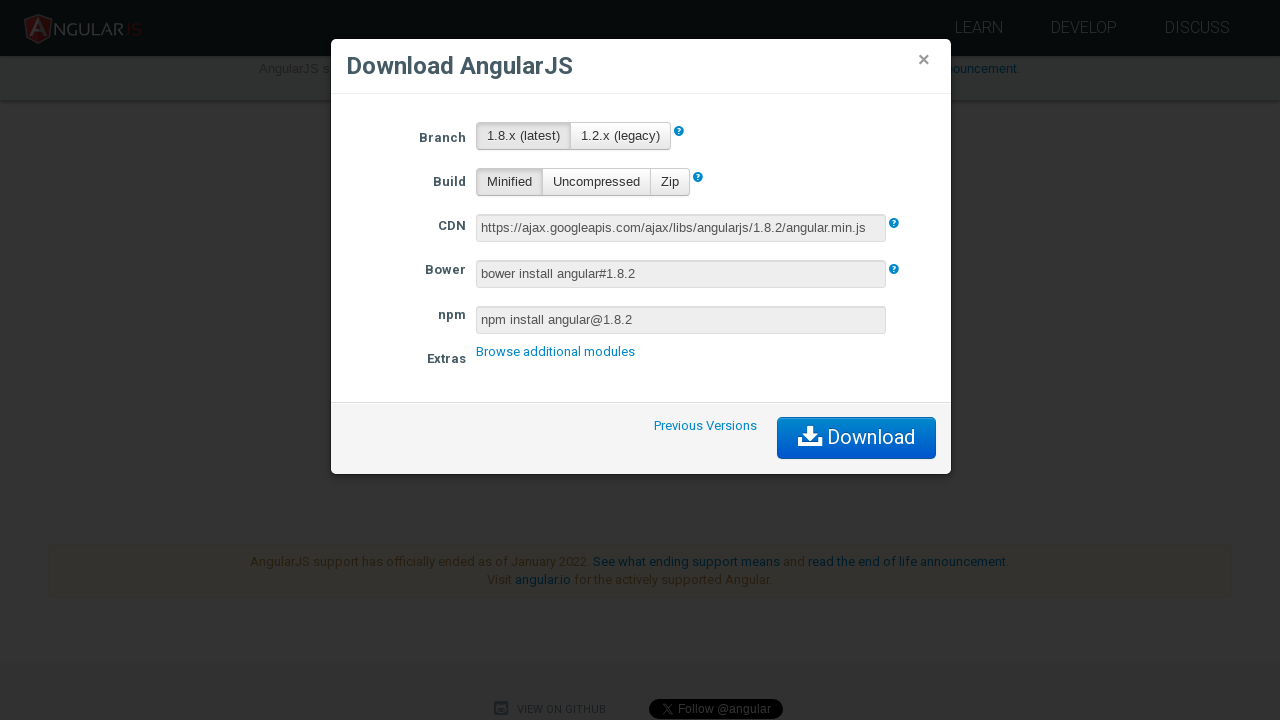